Tests that the complete all checkbox updates state when individual items are completed or cleared

Starting URL: https://demo.playwright.dev/todomvc

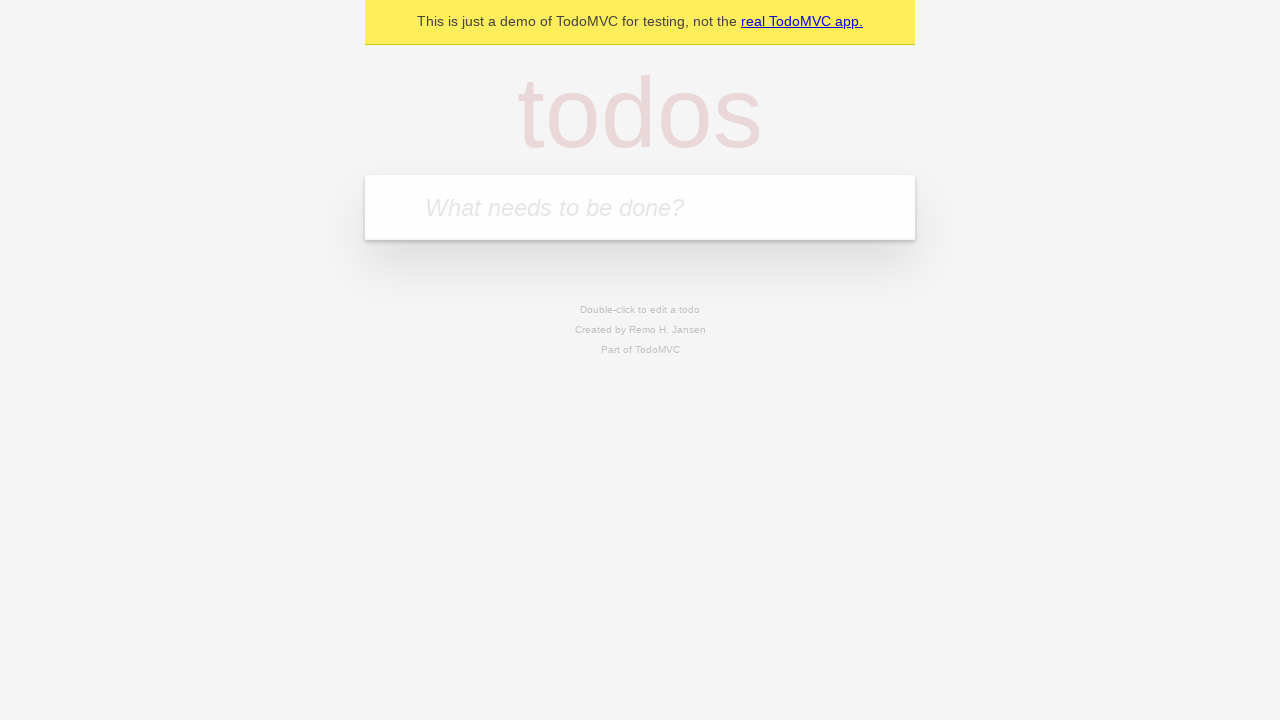

Filled todo input with 'buy some cheese' on internal:attr=[placeholder="What needs to be done?"i]
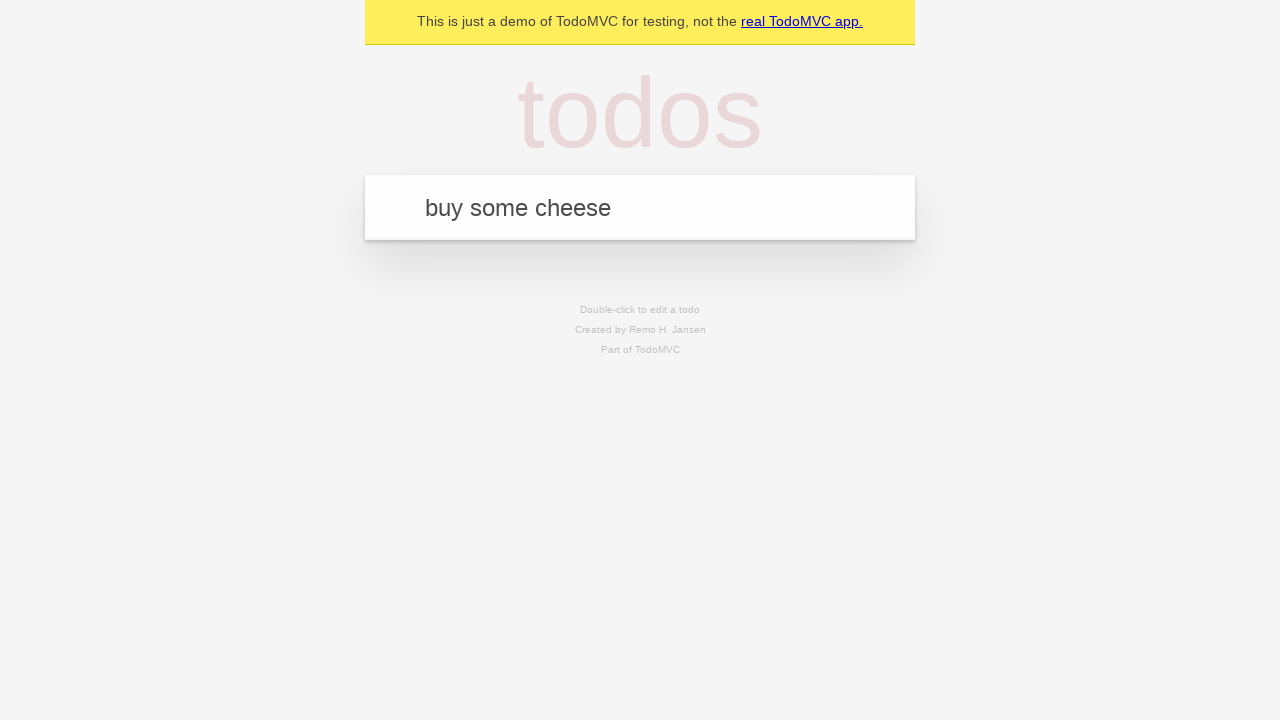

Pressed Enter to add first todo item on internal:attr=[placeholder="What needs to be done?"i]
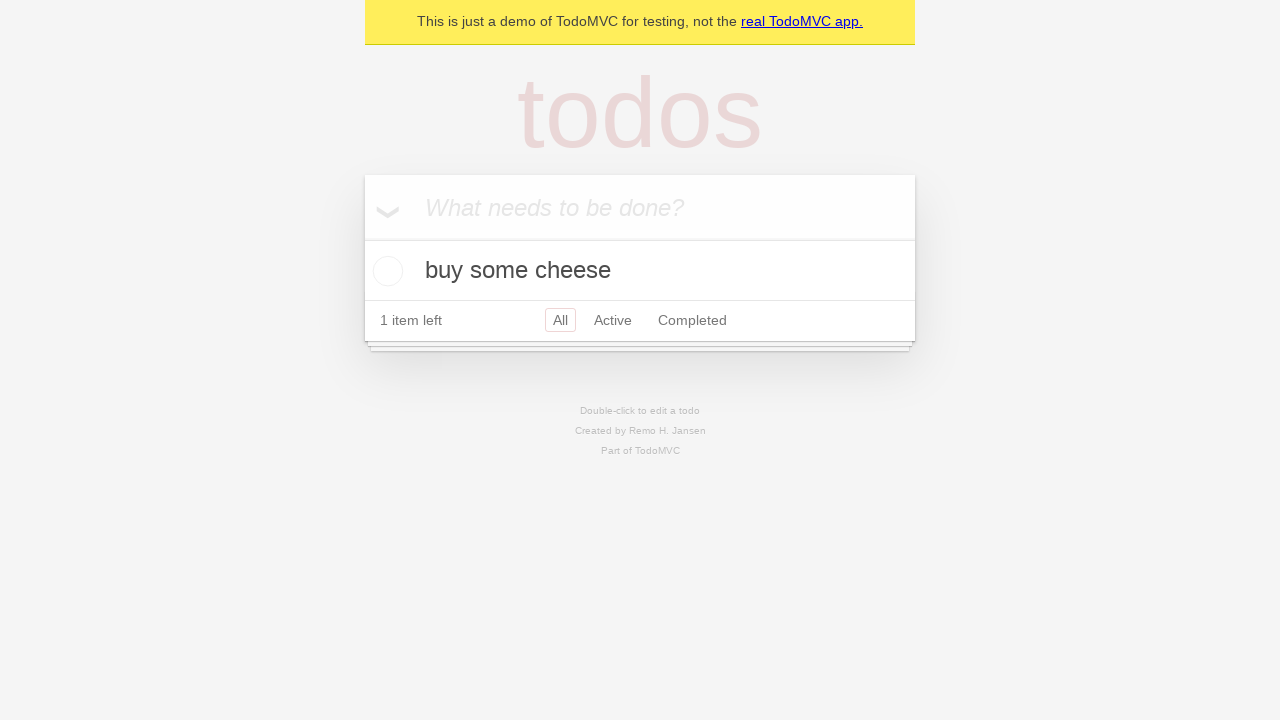

Filled todo input with 'feed the cat' on internal:attr=[placeholder="What needs to be done?"i]
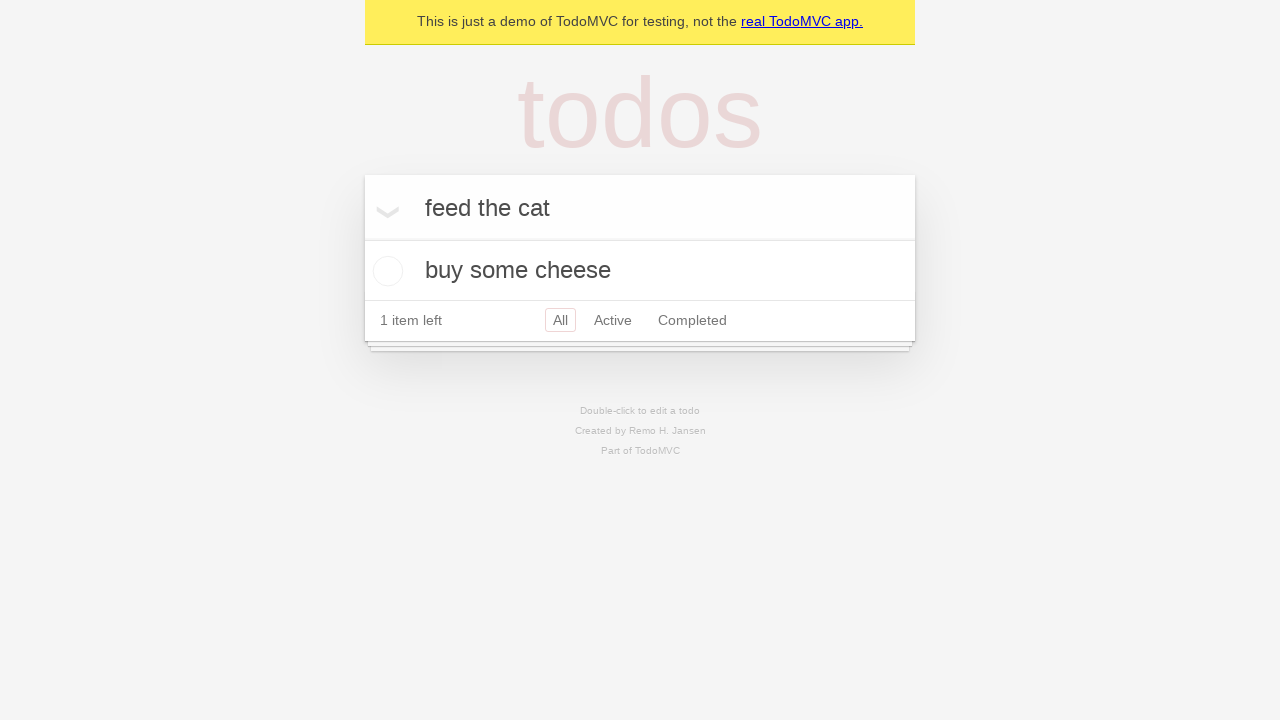

Pressed Enter to add second todo item on internal:attr=[placeholder="What needs to be done?"i]
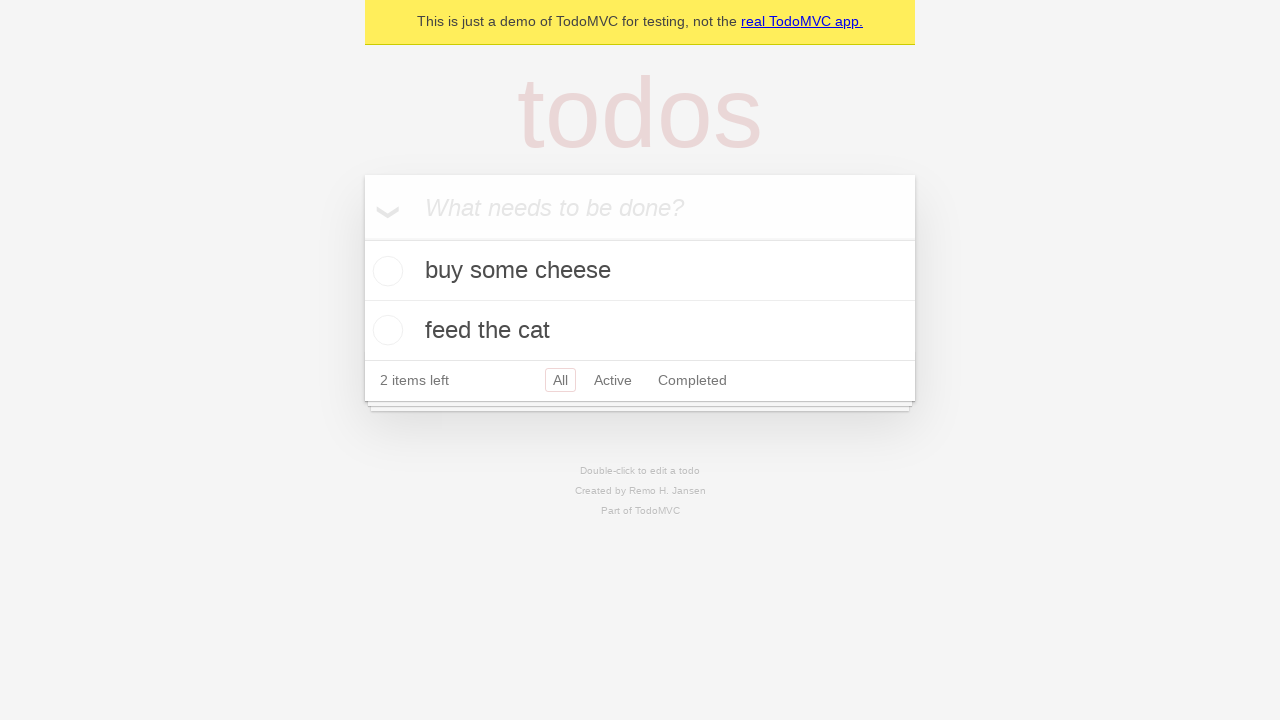

Filled todo input with 'book a doctors appointment' on internal:attr=[placeholder="What needs to be done?"i]
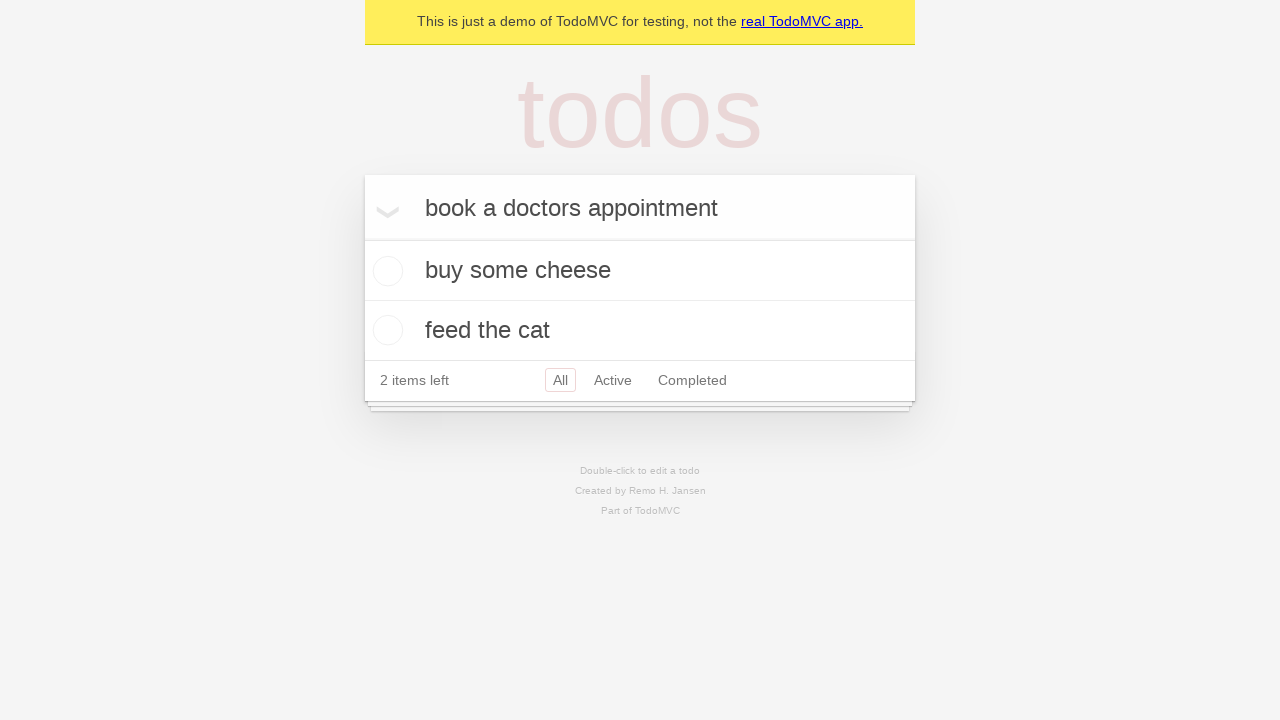

Pressed Enter to add third todo item on internal:attr=[placeholder="What needs to be done?"i]
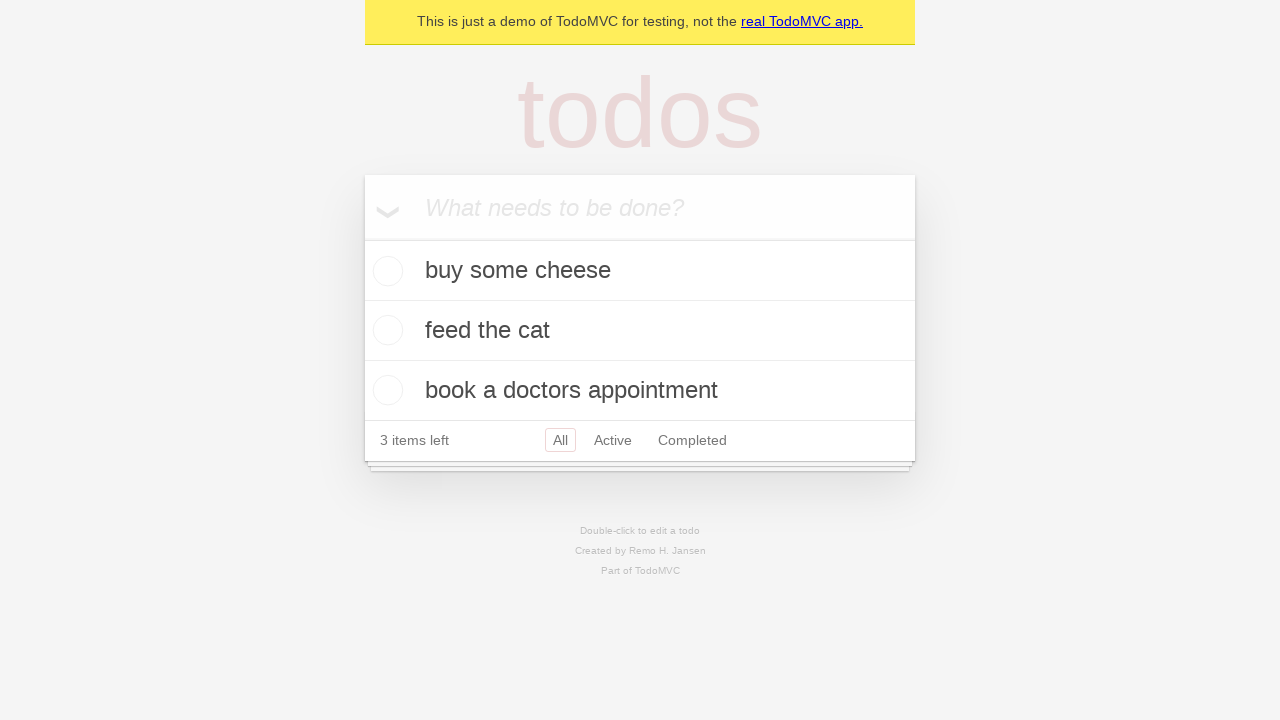

Checked 'Mark all as complete' checkbox at (362, 238) on internal:label="Mark all as complete"i
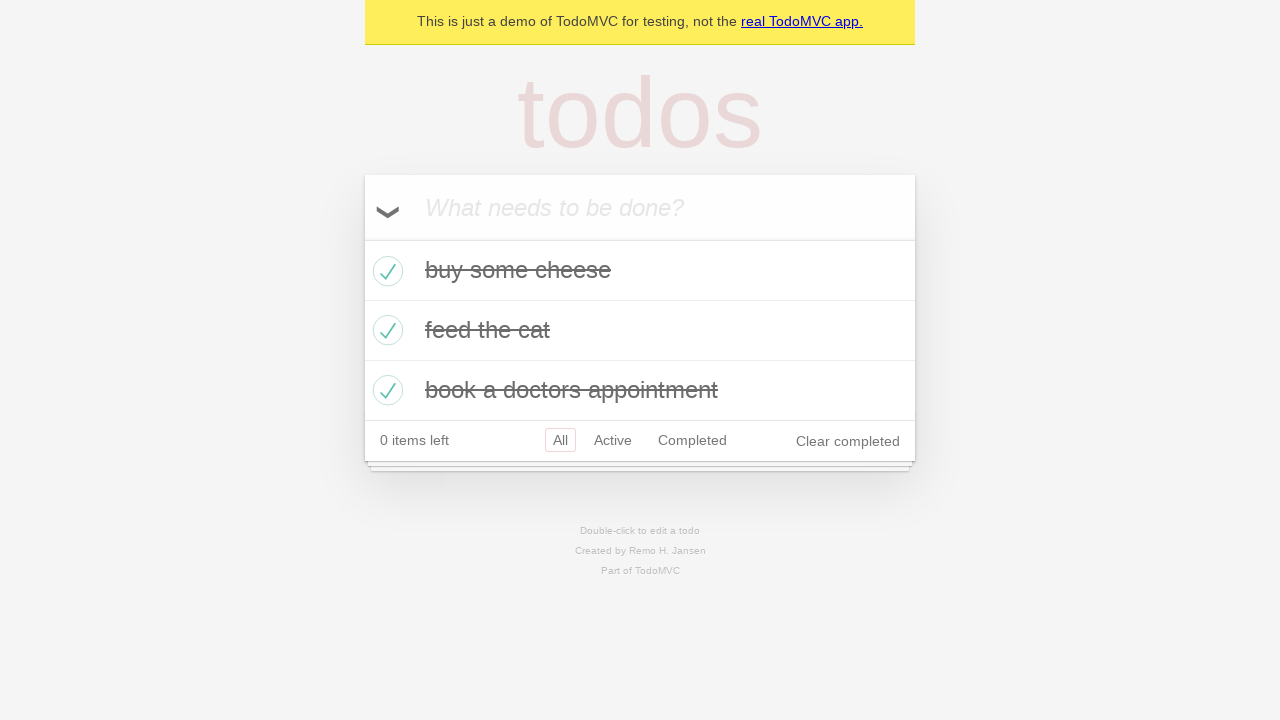

Unchecked first todo item at (385, 271) on internal:testid=[data-testid="todo-item"s] >> nth=0 >> internal:role=checkbox
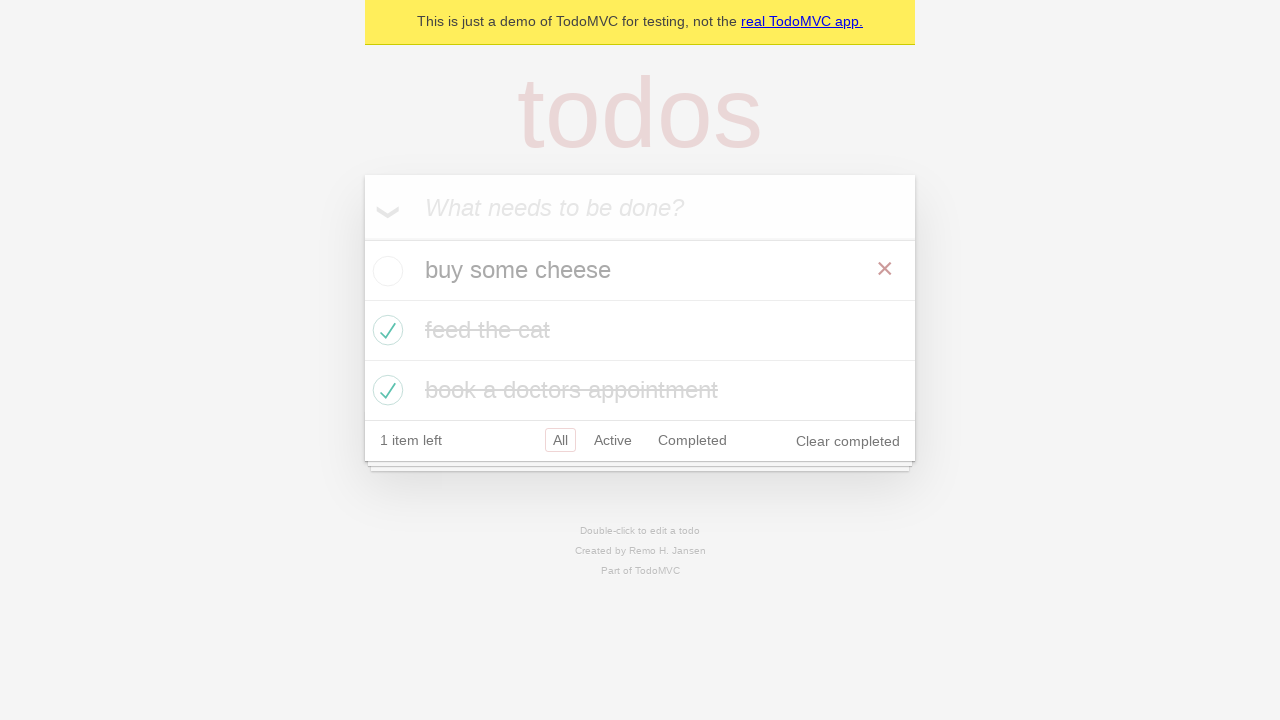

Checked first todo item again at (385, 271) on internal:testid=[data-testid="todo-item"s] >> nth=0 >> internal:role=checkbox
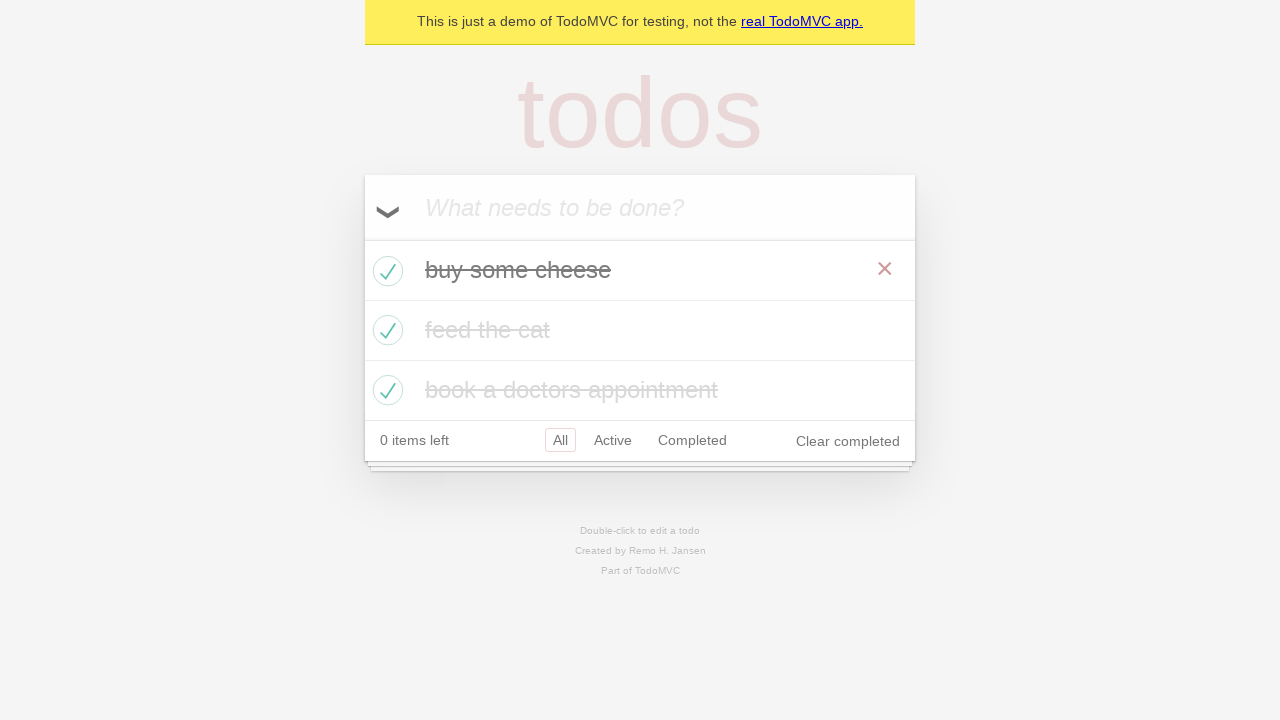

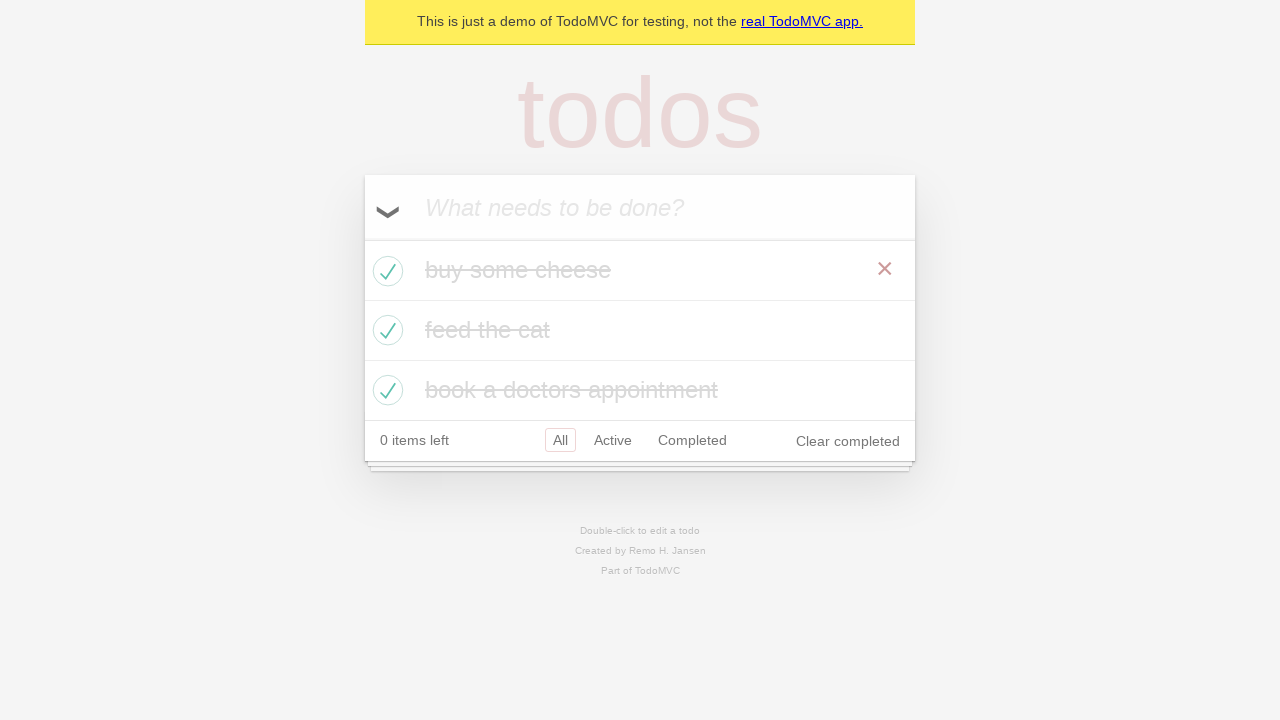